Tests timeout handling by clicking an AJAX button and then clicking the success element with an extended timeout.

Starting URL: http://uitestingplayground.com/ajax

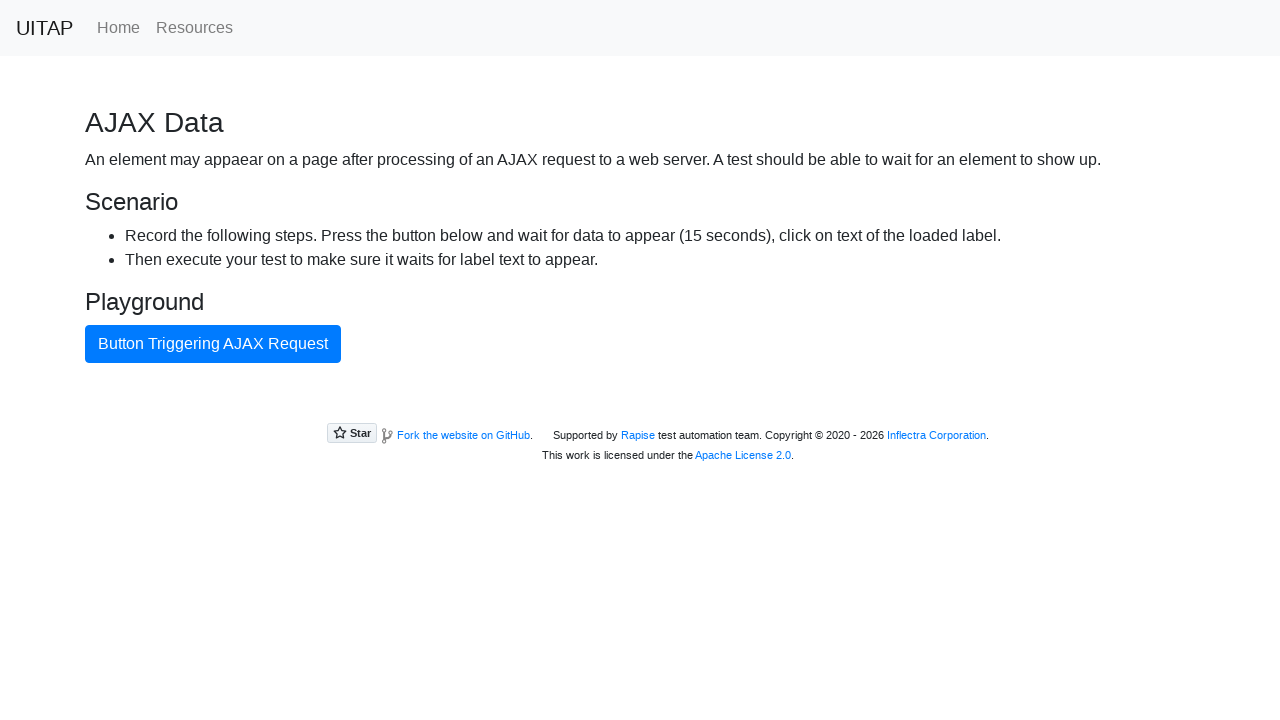

Clicked button triggering AJAX request at (213, 344) on internal:text="Button Triggering AJAX Request"i
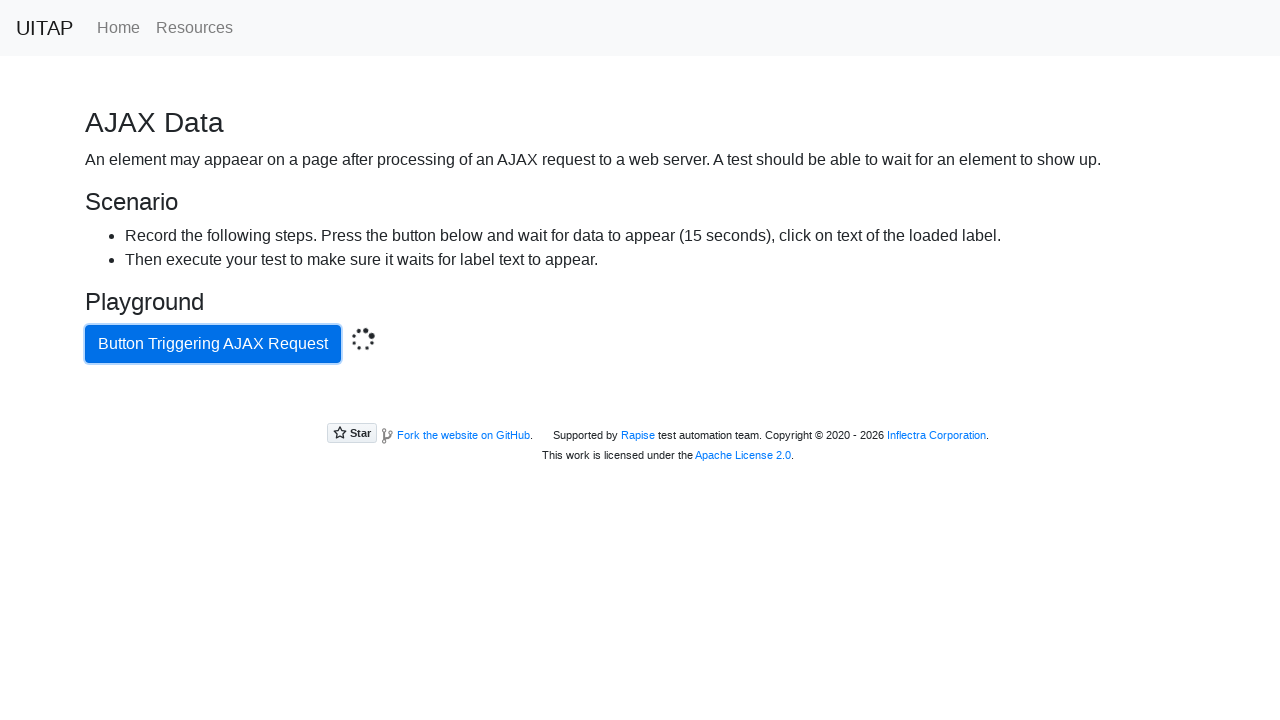

Located success element with bg-success class
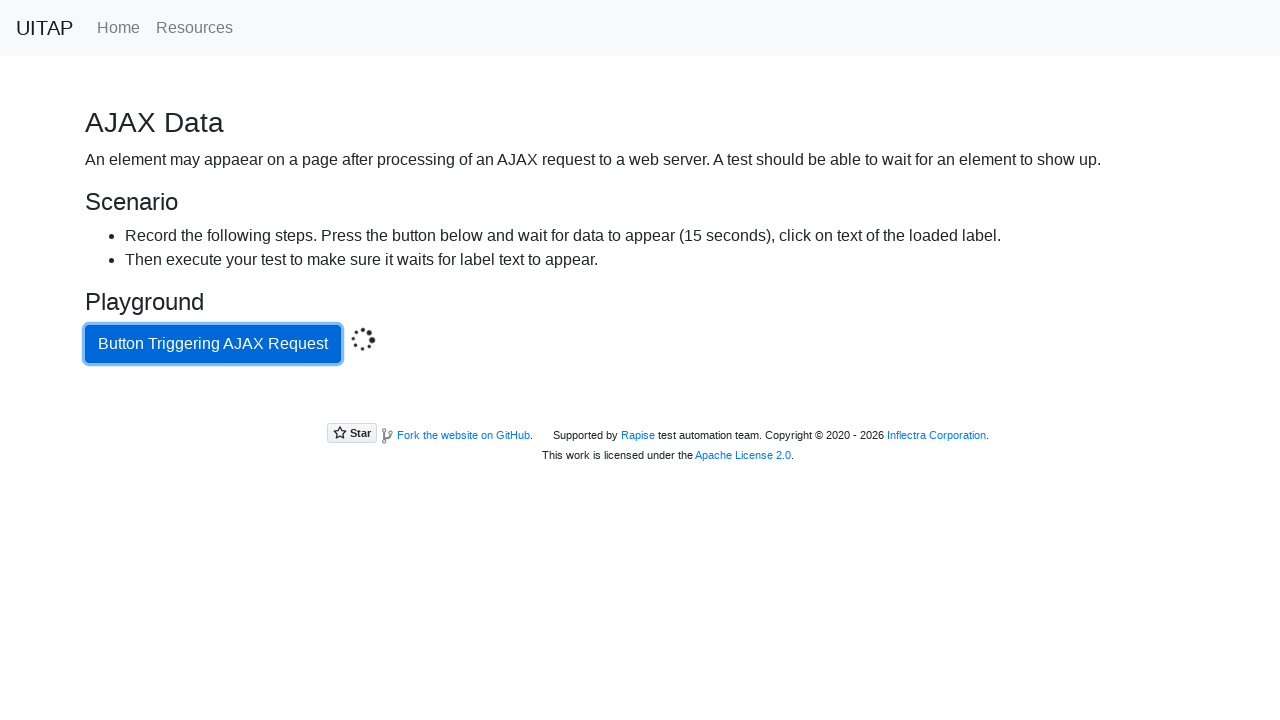

Clicked success element with 16 second timeout at (640, 405) on .bg-success
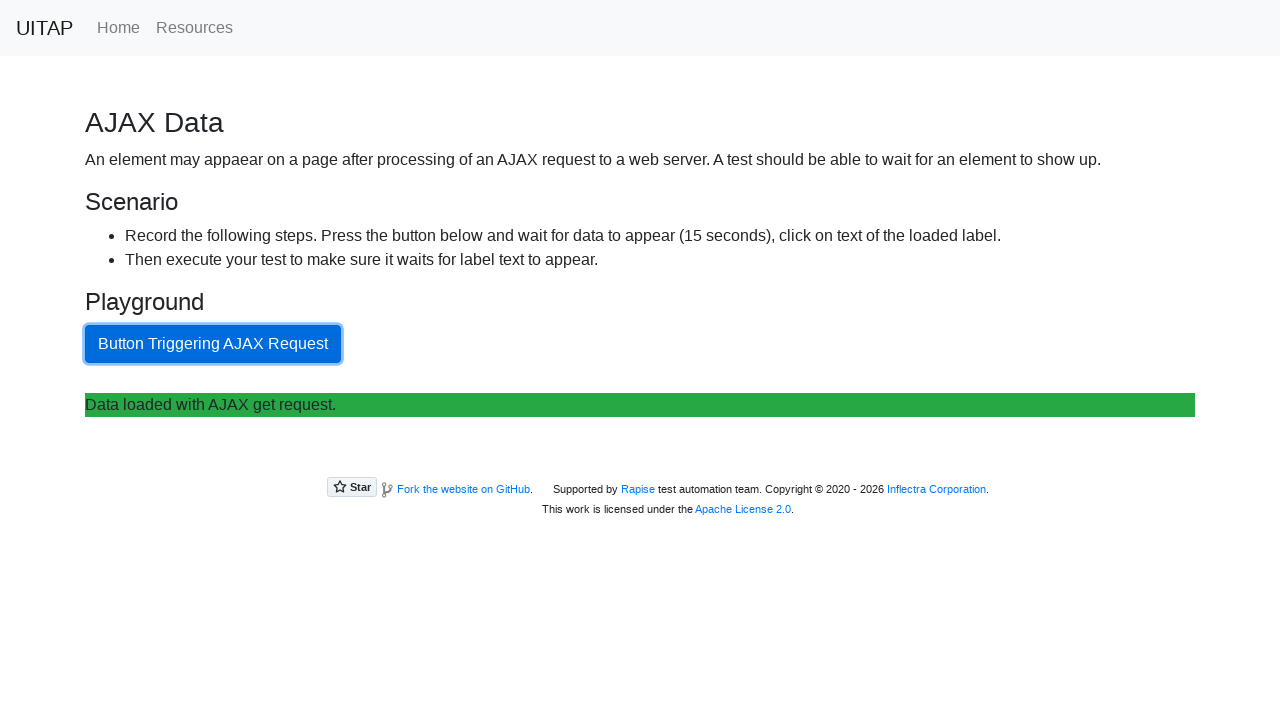

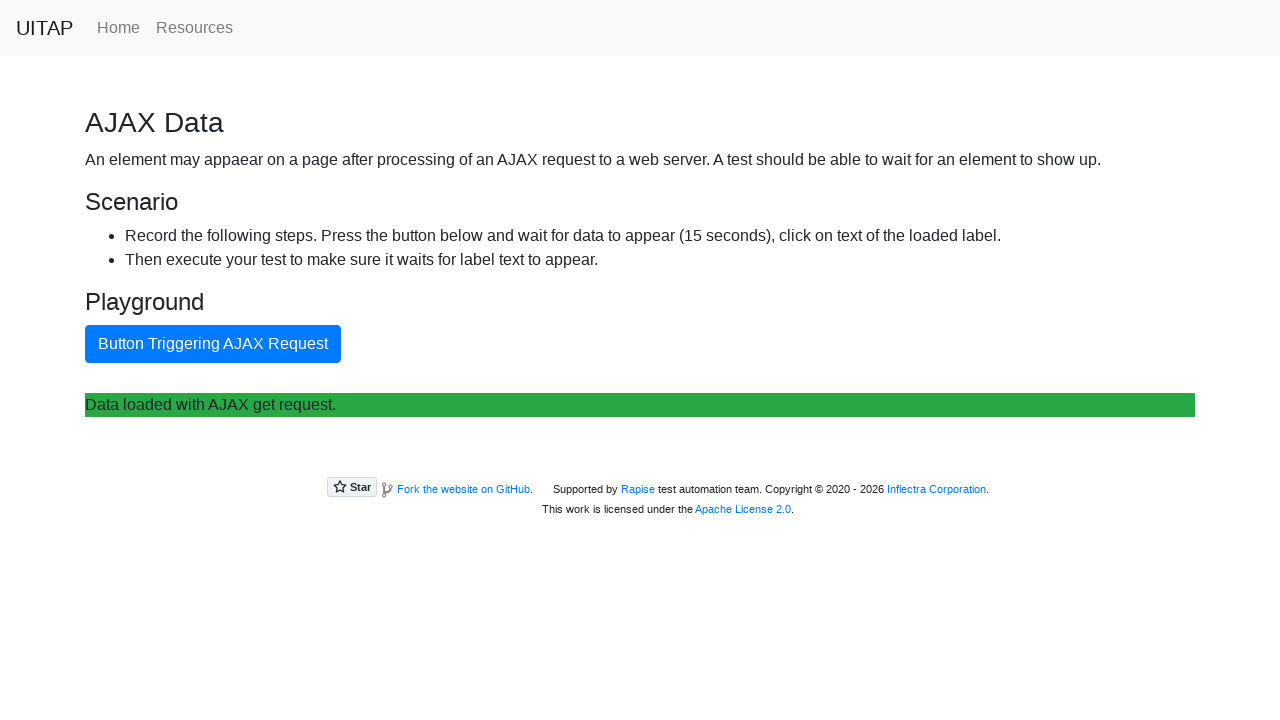